Tests adding specific grocery items (Cucumber, Brocolli, Mushroom, Onion) to the shopping cart on an e-commerce practice website by finding matching products and clicking their ADD TO CART buttons.

Starting URL: https://rahulshettyacademy.com/seleniumPractise/#/

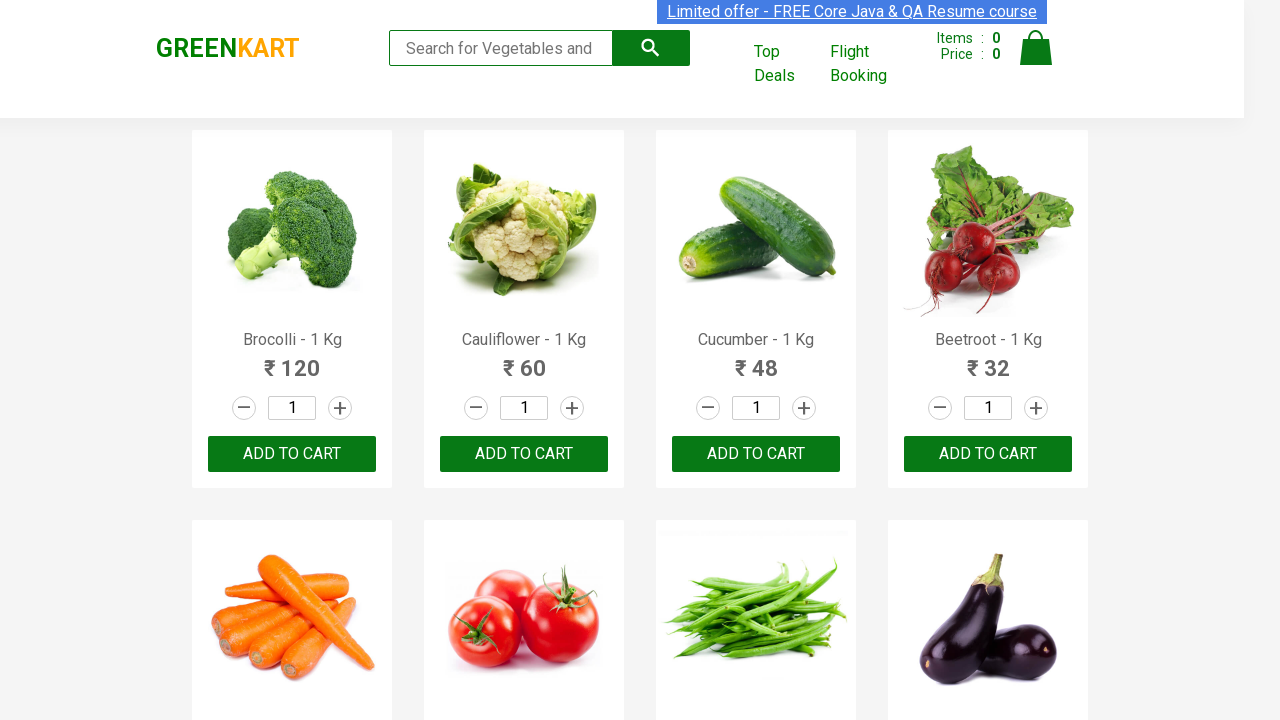

Waited for product list to load (h4.product-name selector)
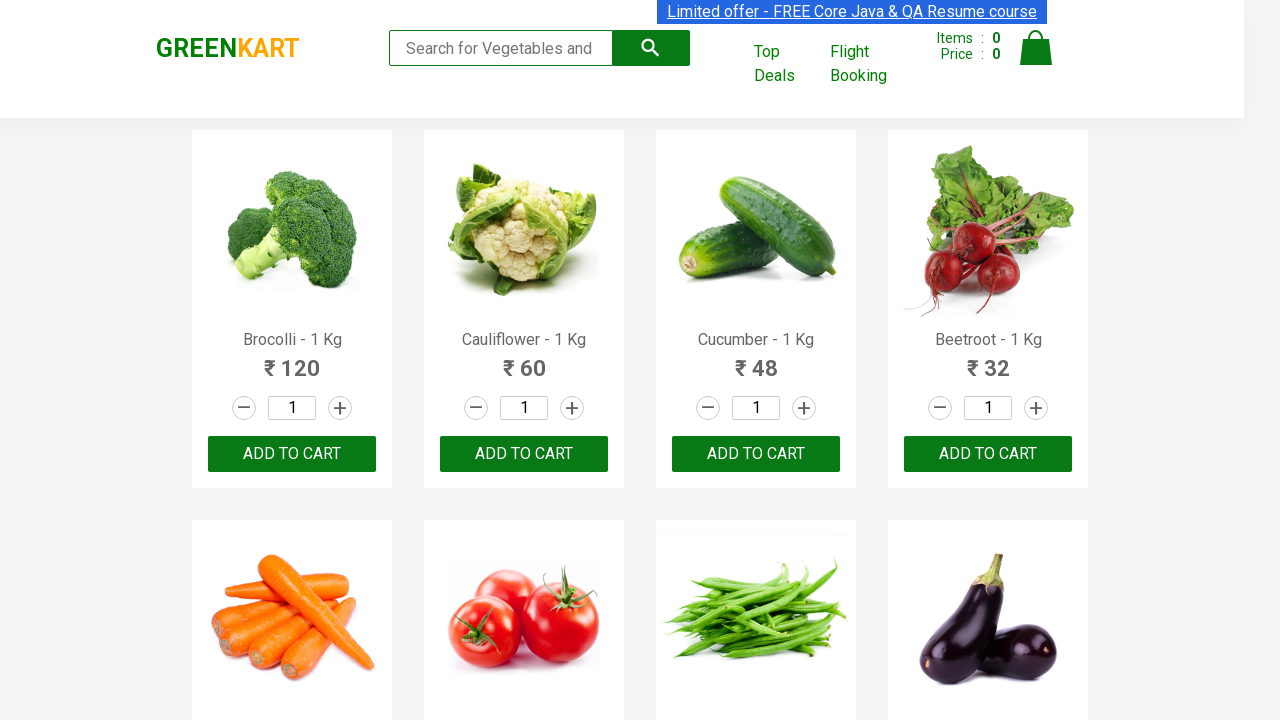

Retrieved all product elements from page
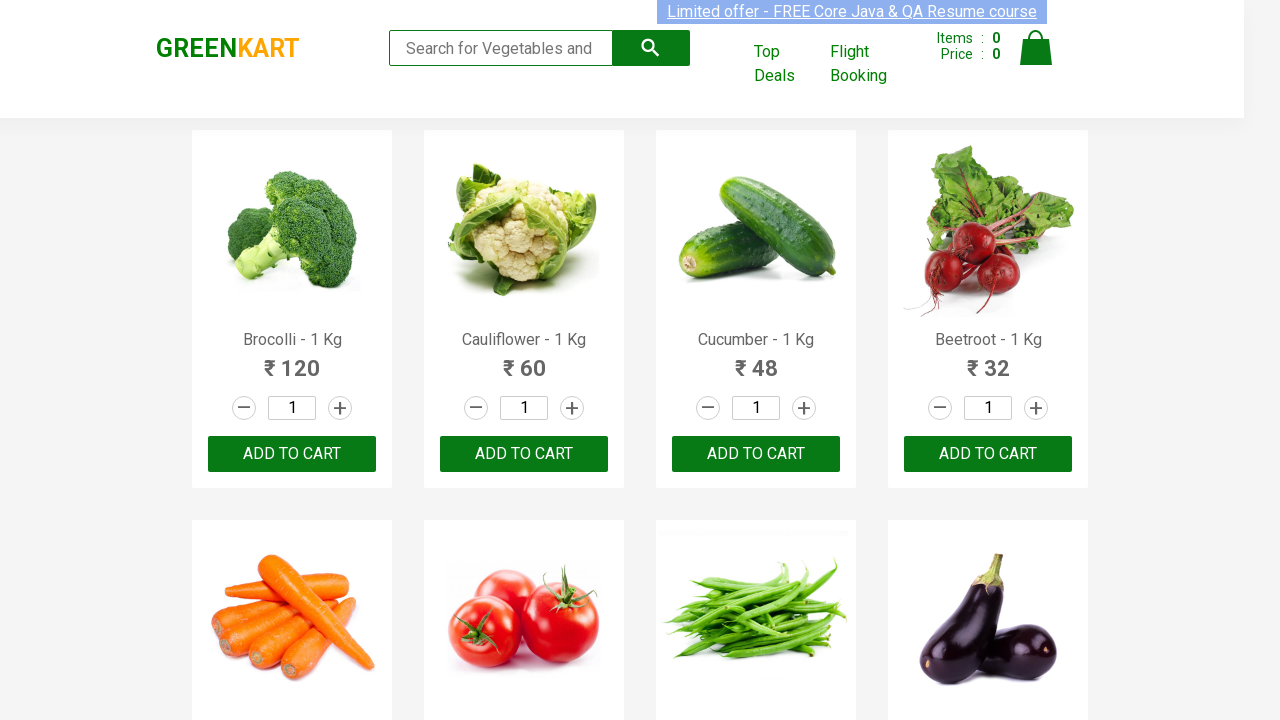

Clicked ADD TO CART button for product 'Brocolli' (item 1/4) at (292, 454) on xpath=//button[text()='ADD TO CART'] >> nth=0
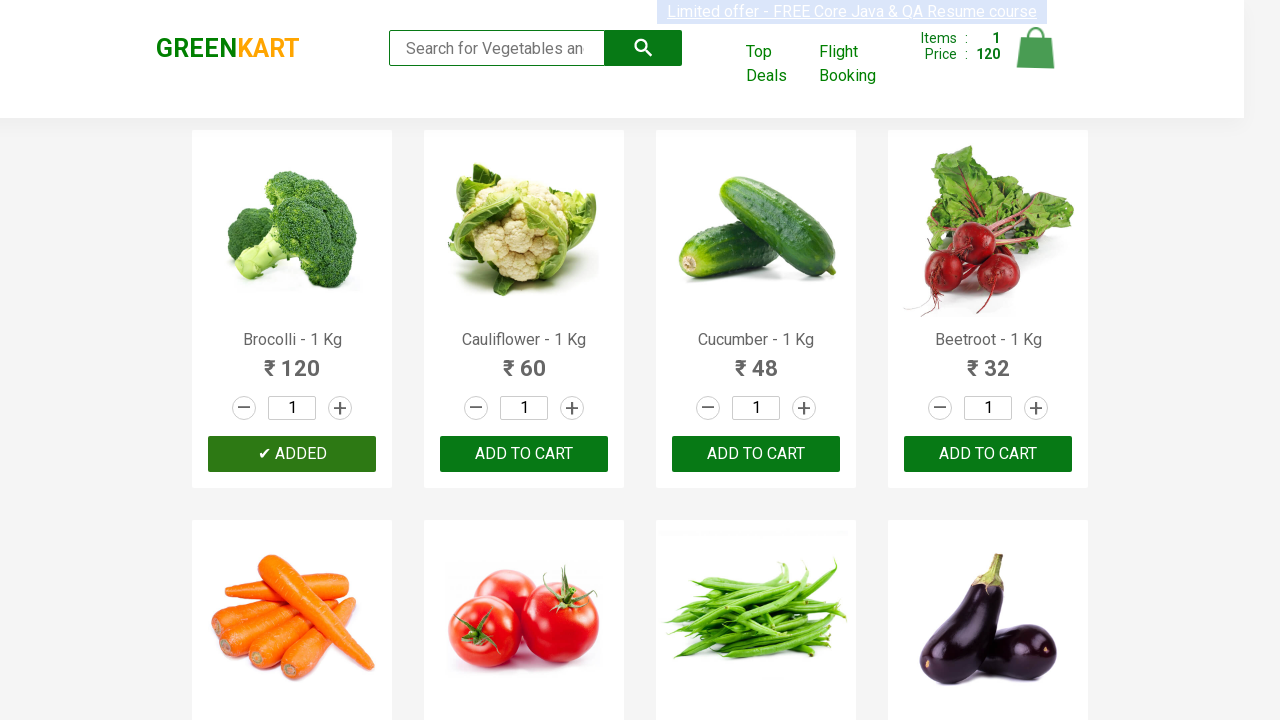

Clicked ADD TO CART button for product 'Cucumber' (item 2/4) at (988, 454) on xpath=//button[text()='ADD TO CART'] >> nth=2
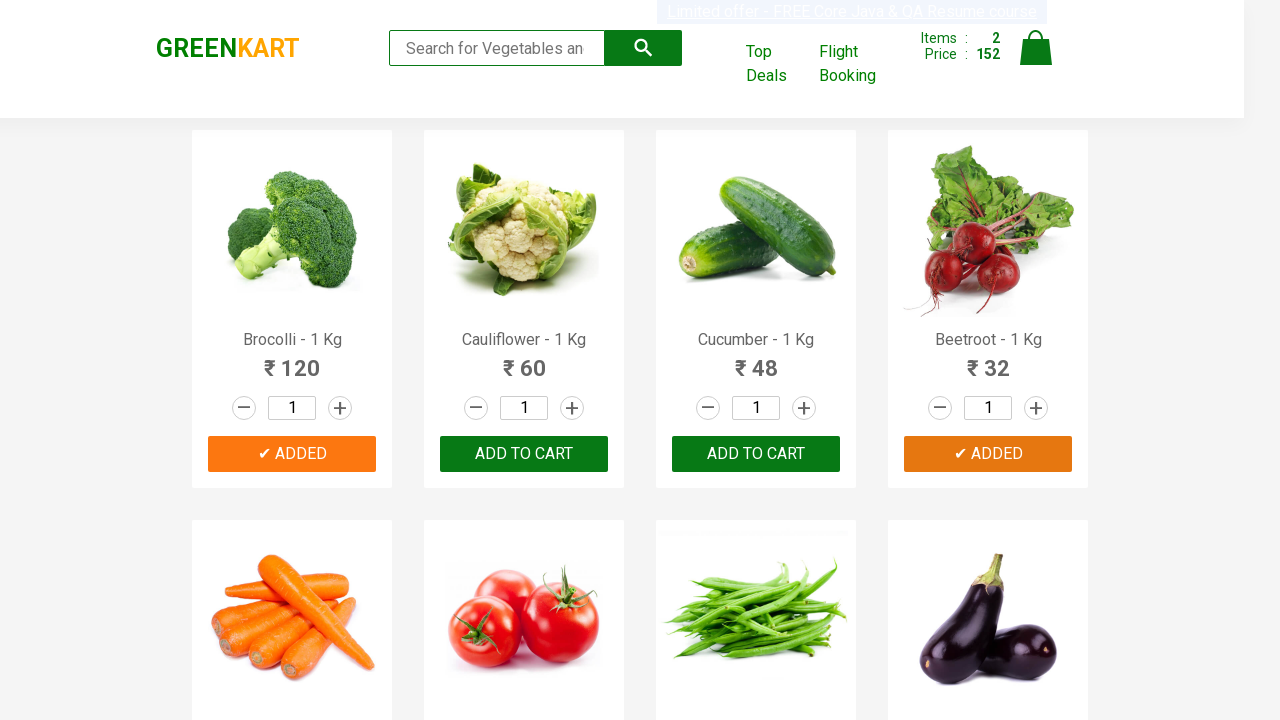

Clicked ADD TO CART button for product 'Mushroom' (item 3/4) at (988, 360) on xpath=//button[text()='ADD TO CART'] >> nth=9
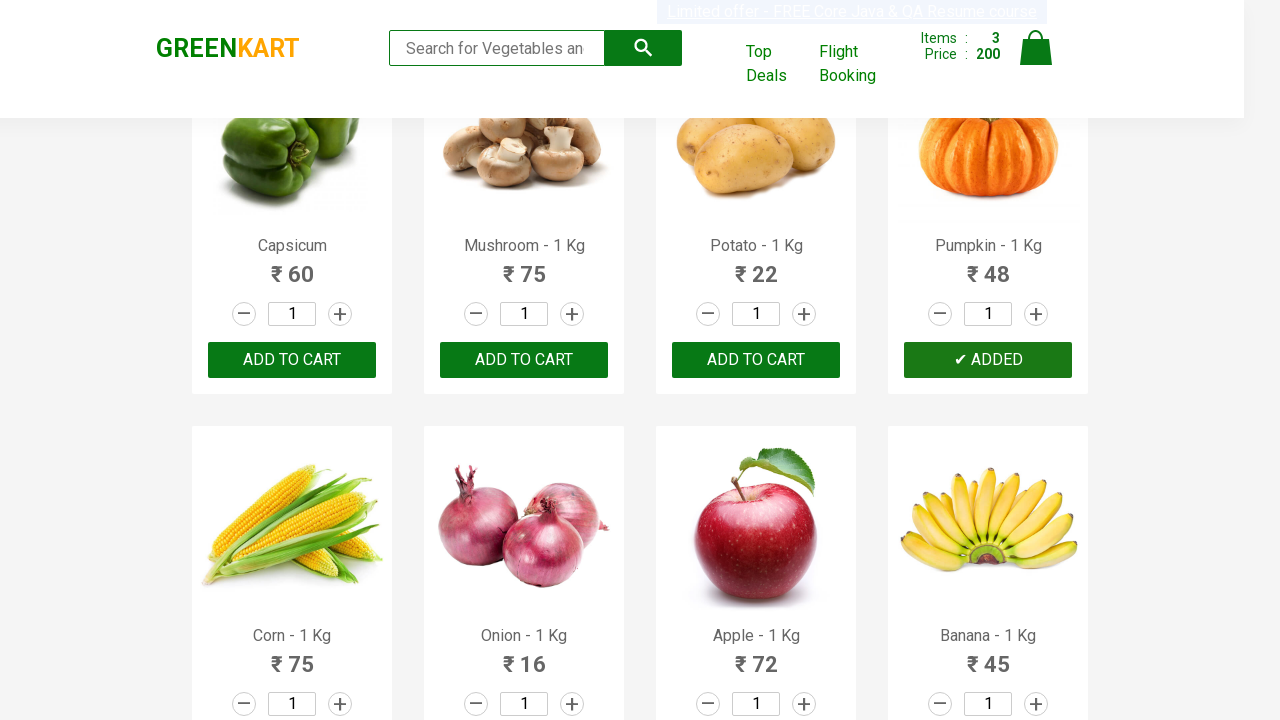

Clicked ADD TO CART button for product 'Onion' (item 4/4) at (292, 360) on xpath=//button[text()='ADD TO CART'] >> nth=13
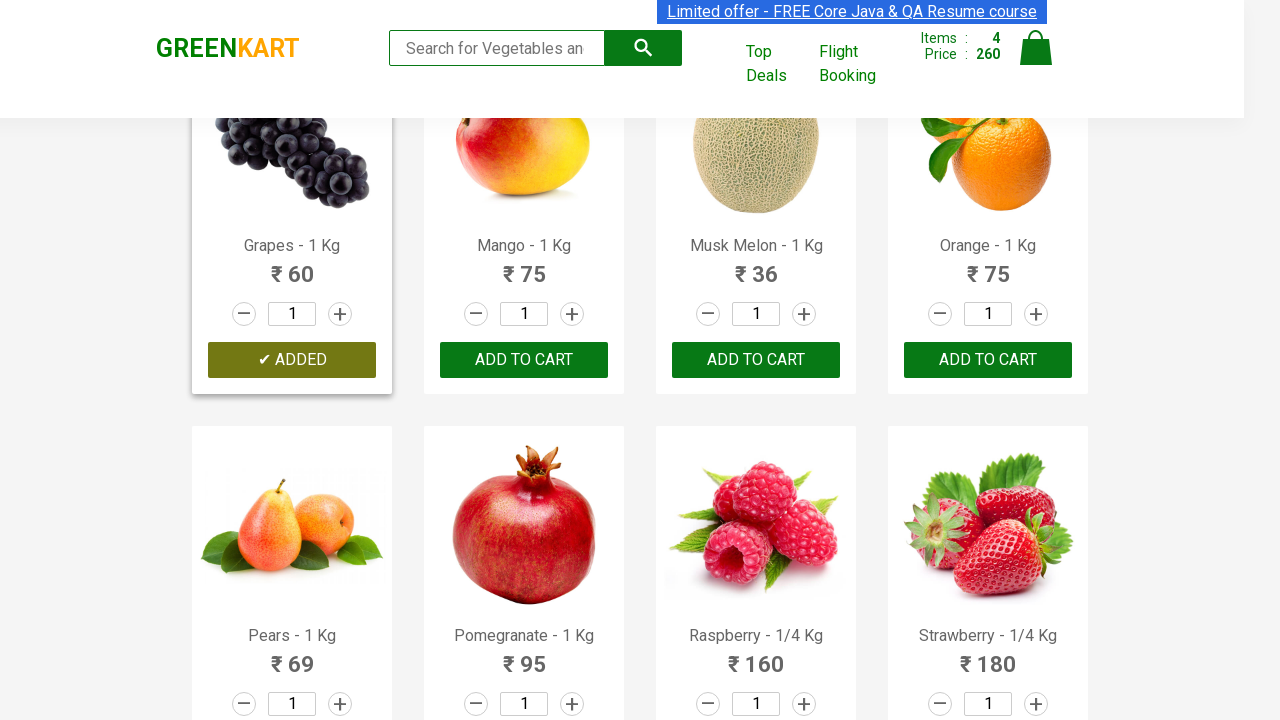

All 4 required items have been added to cart
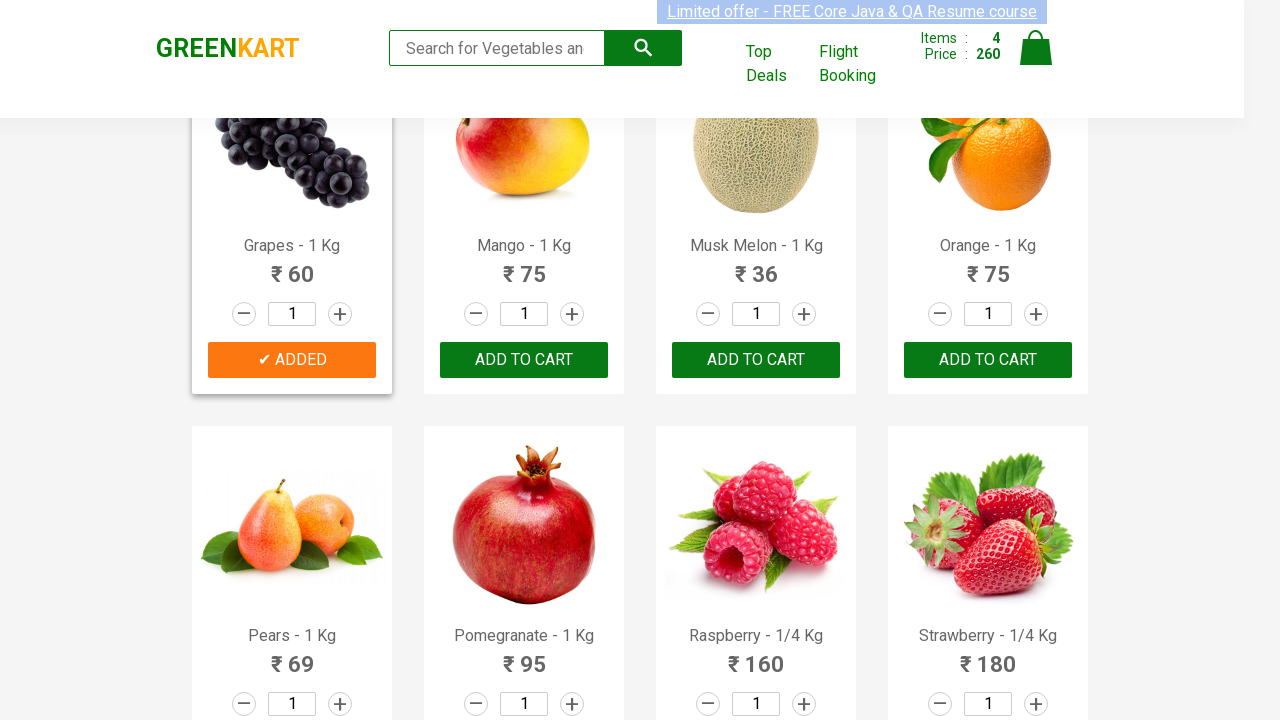

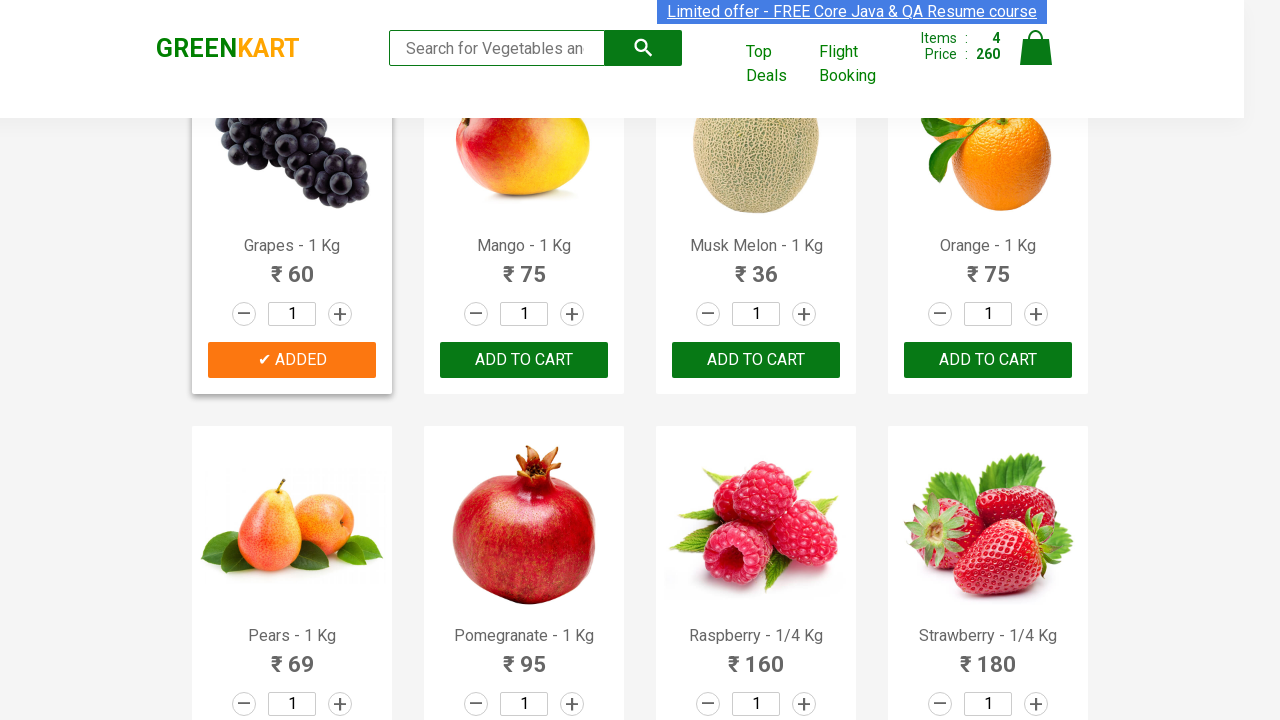